Tests state dropdown functionality by selecting Illinois, Virginia, and California using different selection methods (visible text, value, index) and verifies California is selected at the end

Starting URL: http://practice.cydeo.com/dropdown

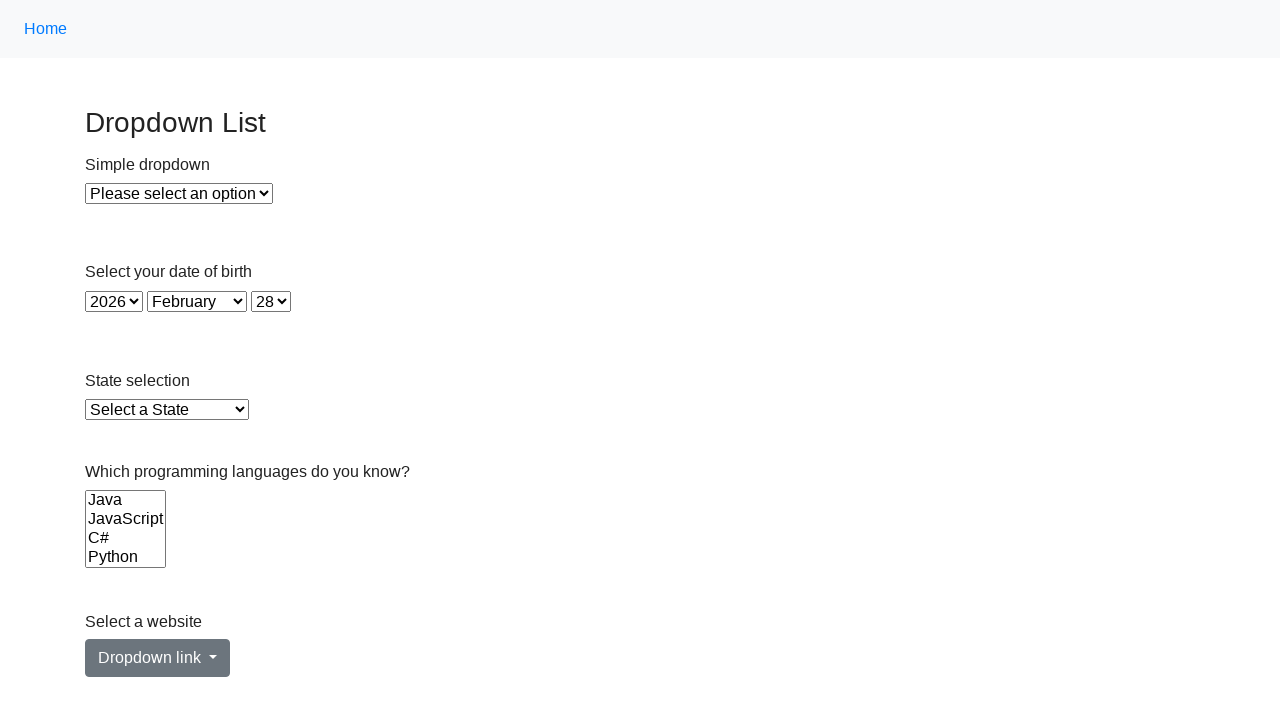

Selected Illinois from state dropdown using visible text on select#state
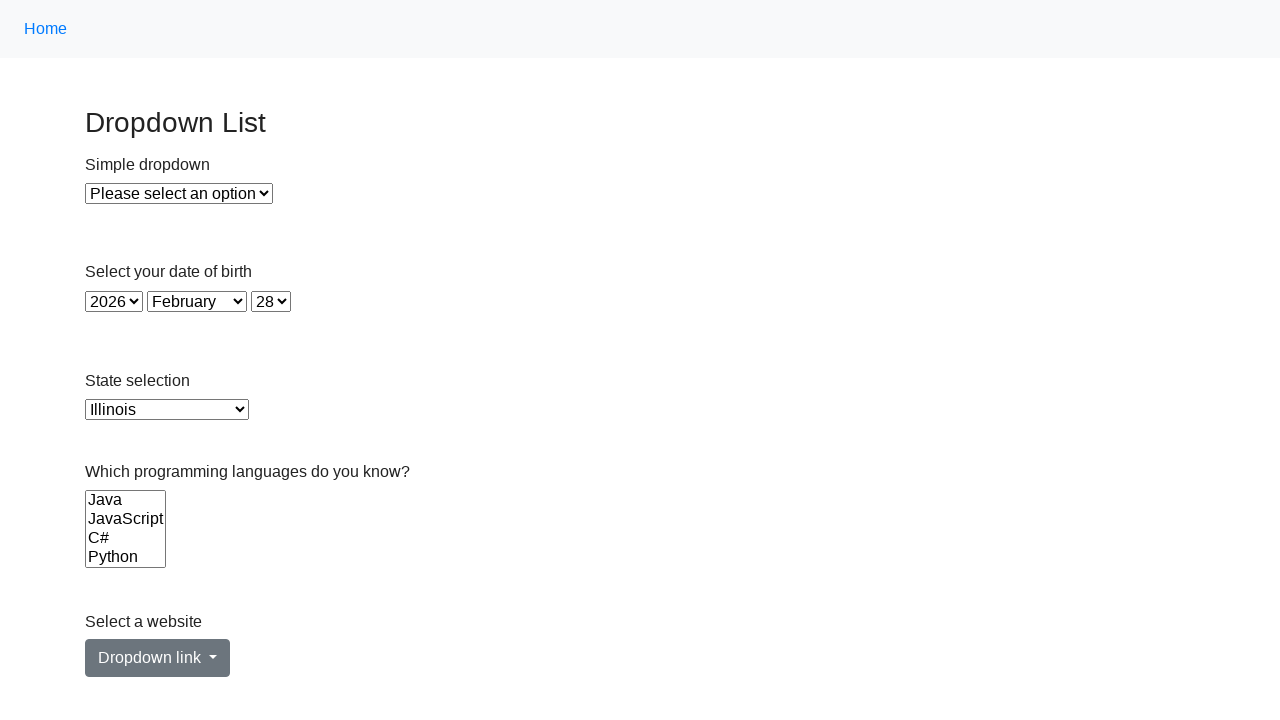

Selected Virginia from state dropdown using value attribute on select#state
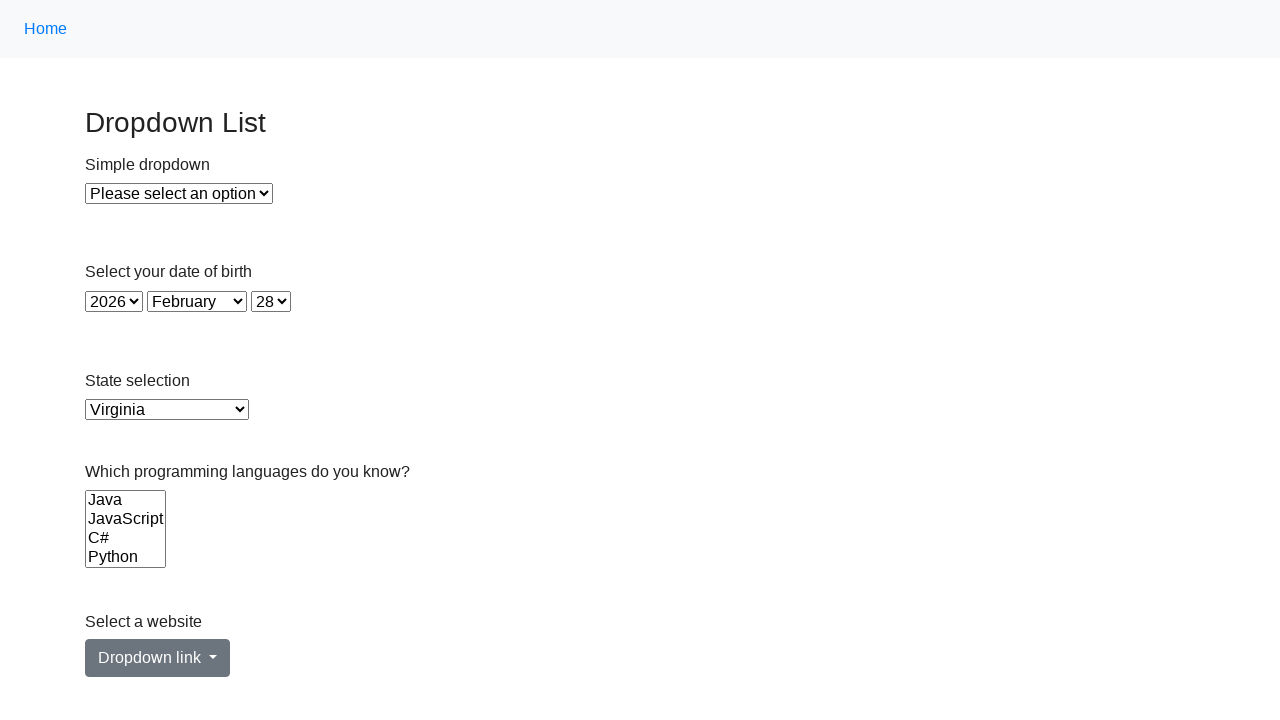

Selected California from state dropdown using index 5 on select#state
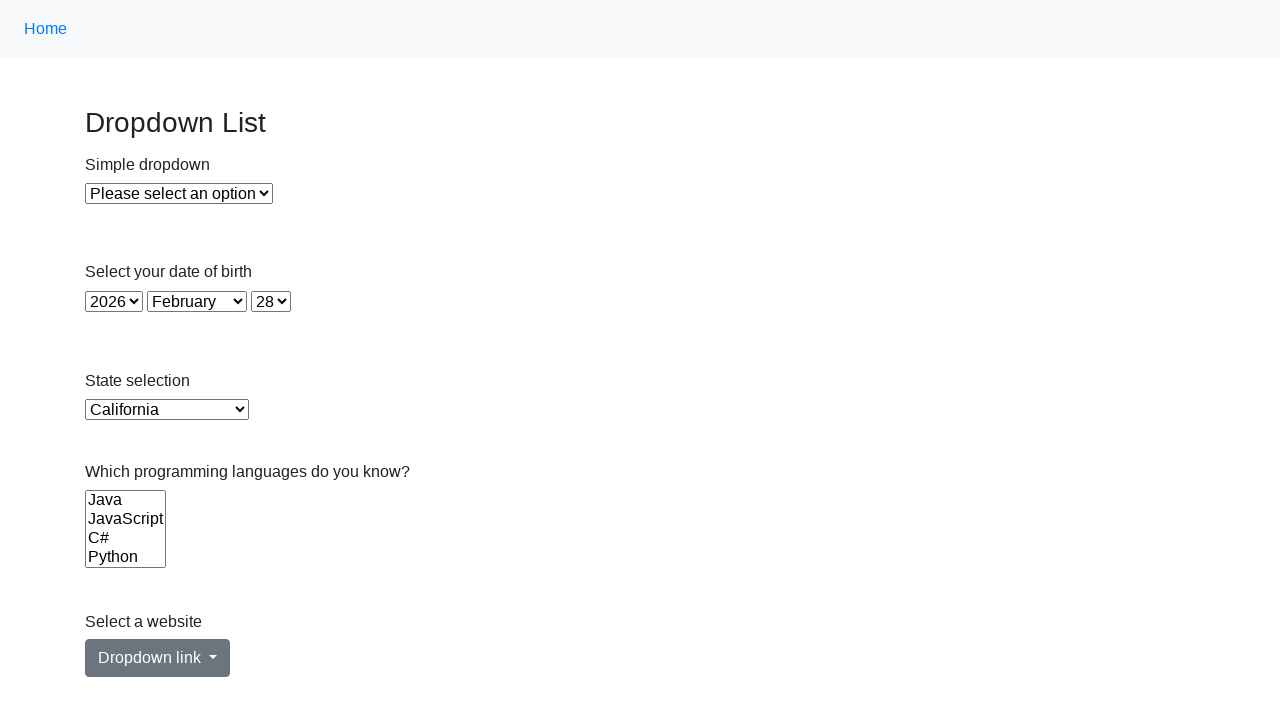

Located the checked option element in state dropdown
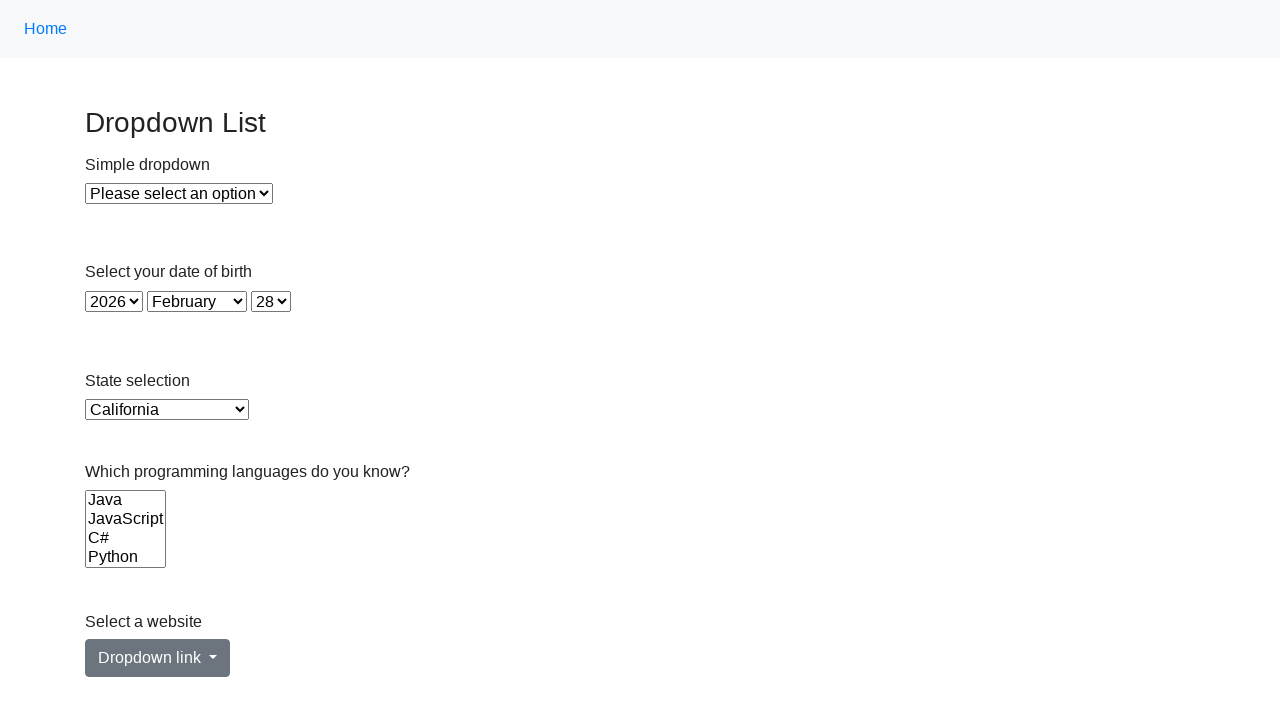

Verified that California is selected in the state dropdown
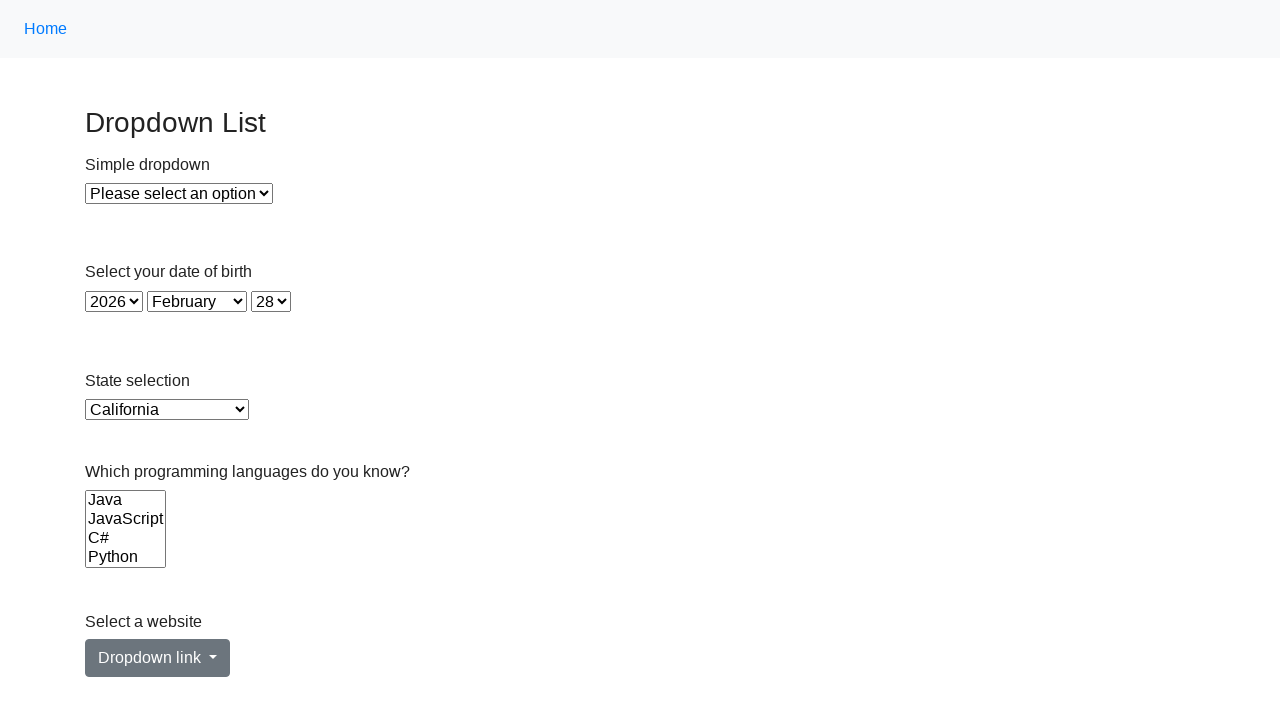

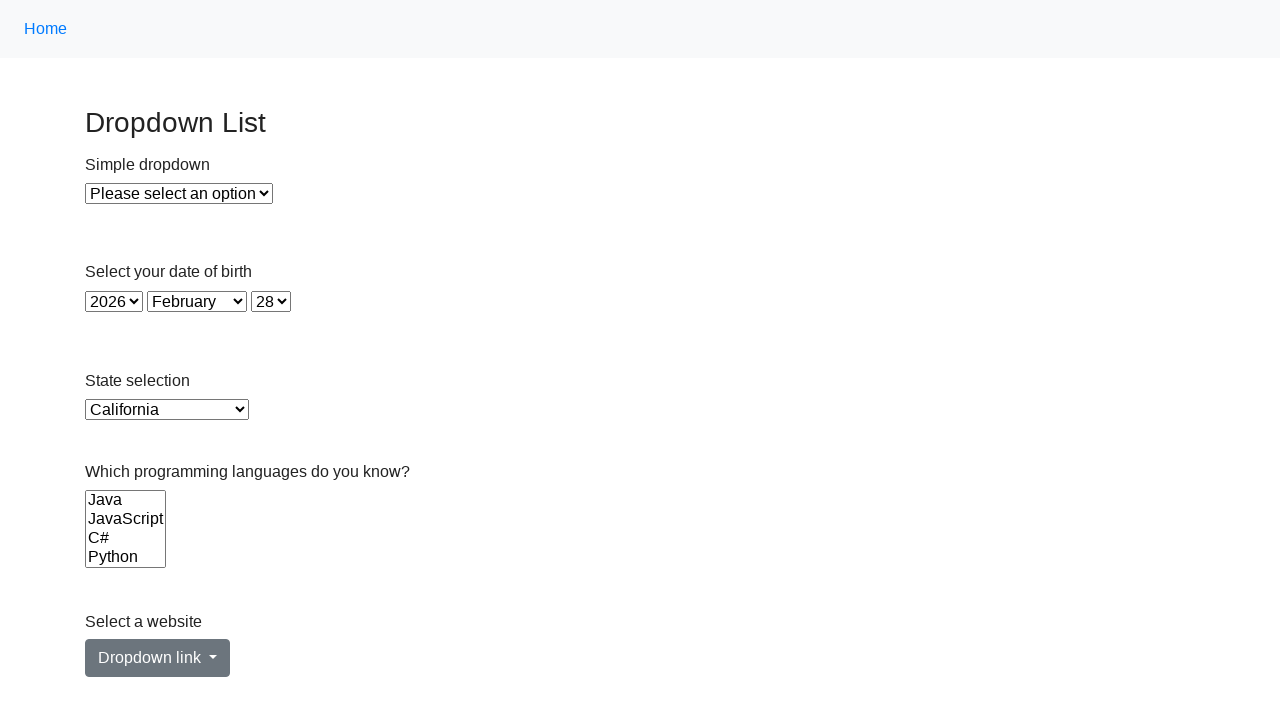